Tests handling of JavaScript prompt alert popup by clicking a button to trigger the prompt, entering text, and accepting it

Starting URL: https://omayo.blogspot.com/

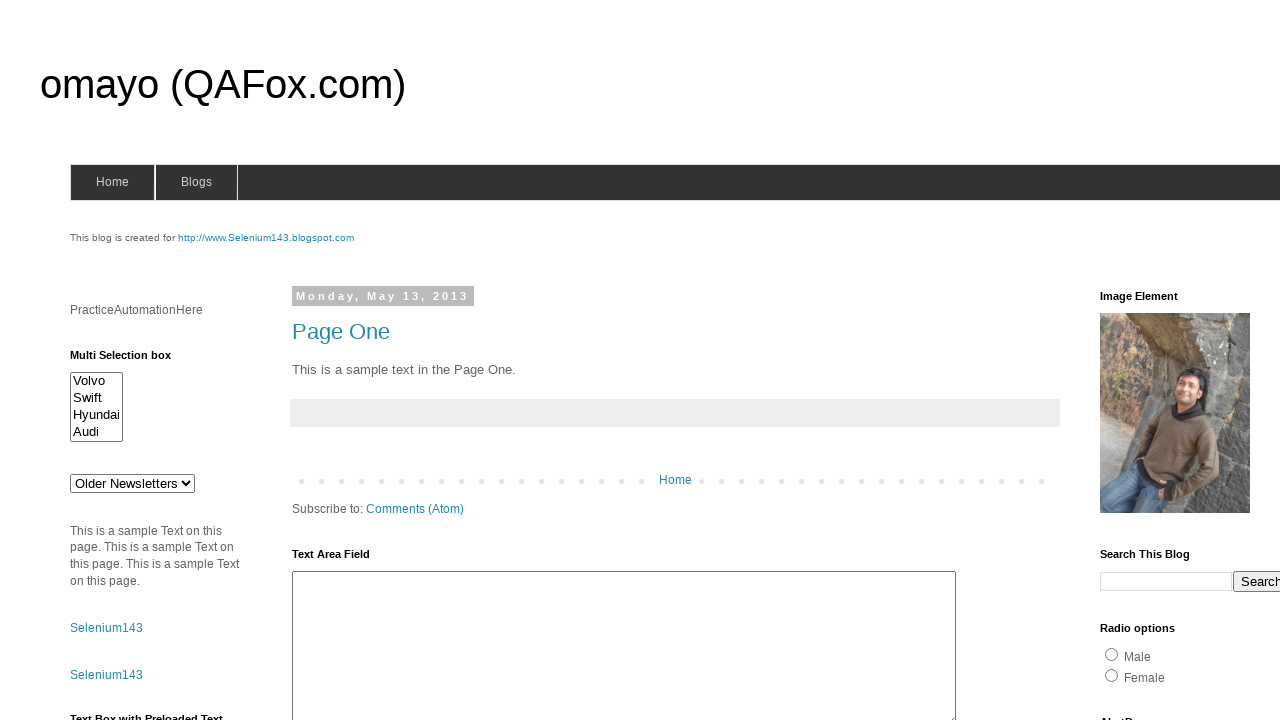

Clicked prompt button to trigger JavaScript prompt alert at (1140, 361) on #prompt
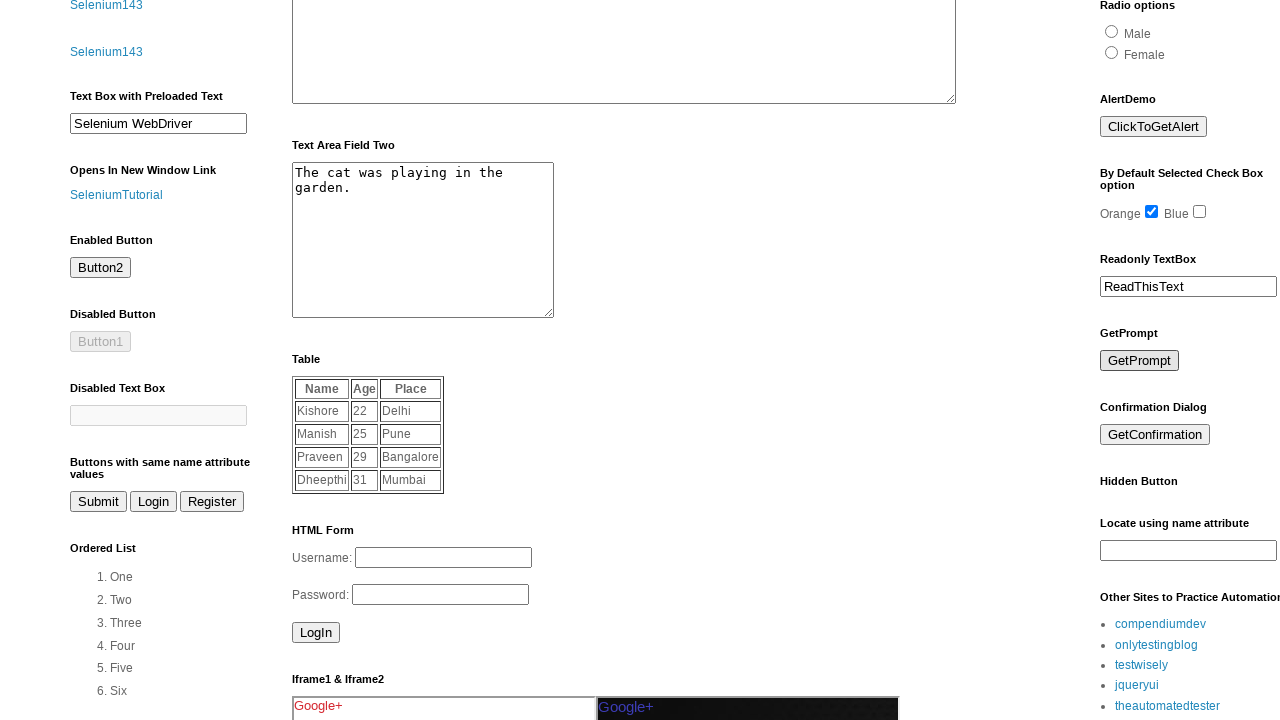

Set up dialog handler to accept prompt with text 'My name is Manisha'
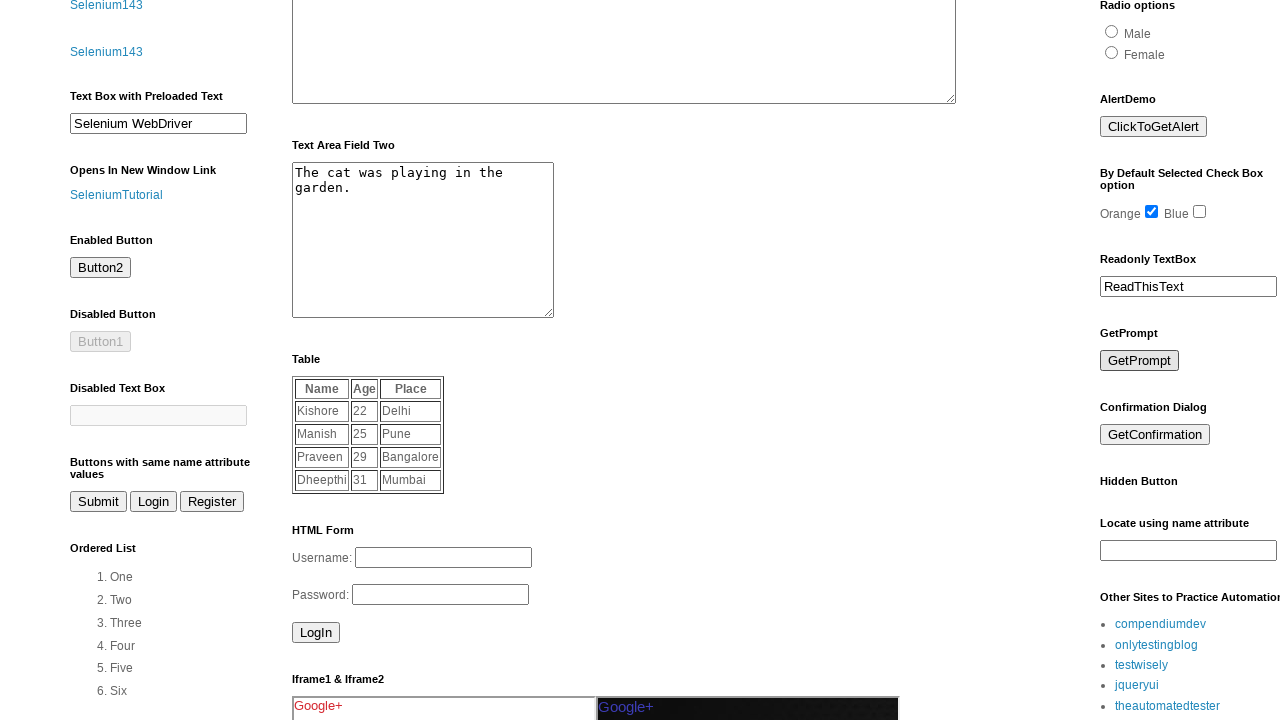

Waited for prompt dialog to be processed
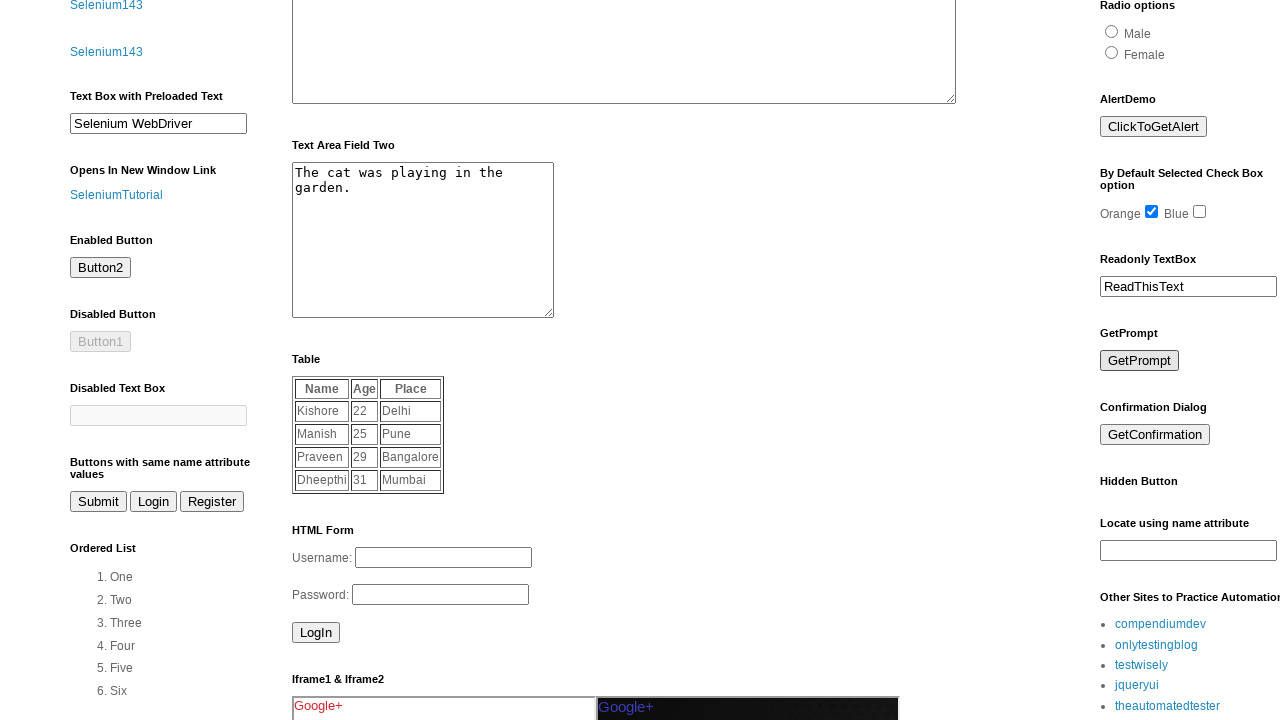

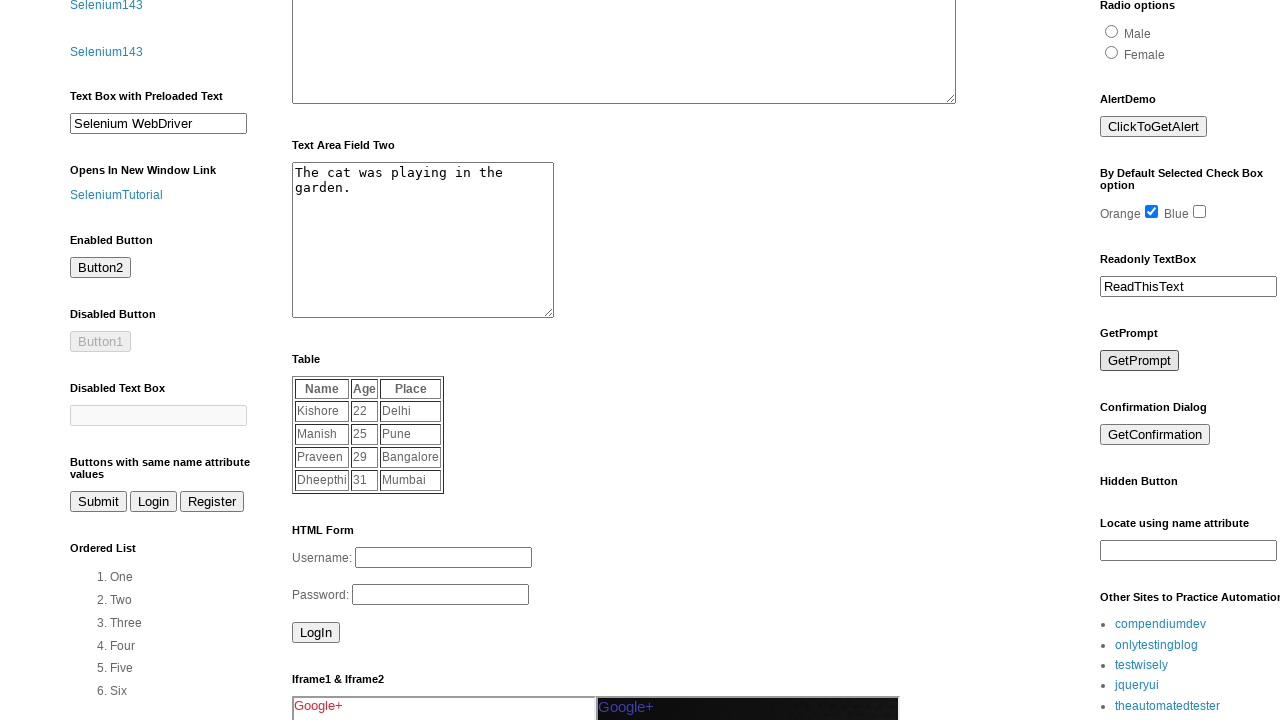